Tests checkbox selection functionality by selecting the first 3 checkboxes and then unselecting them if they are already selected

Starting URL: https://testautomationpractice.blogspot.com/

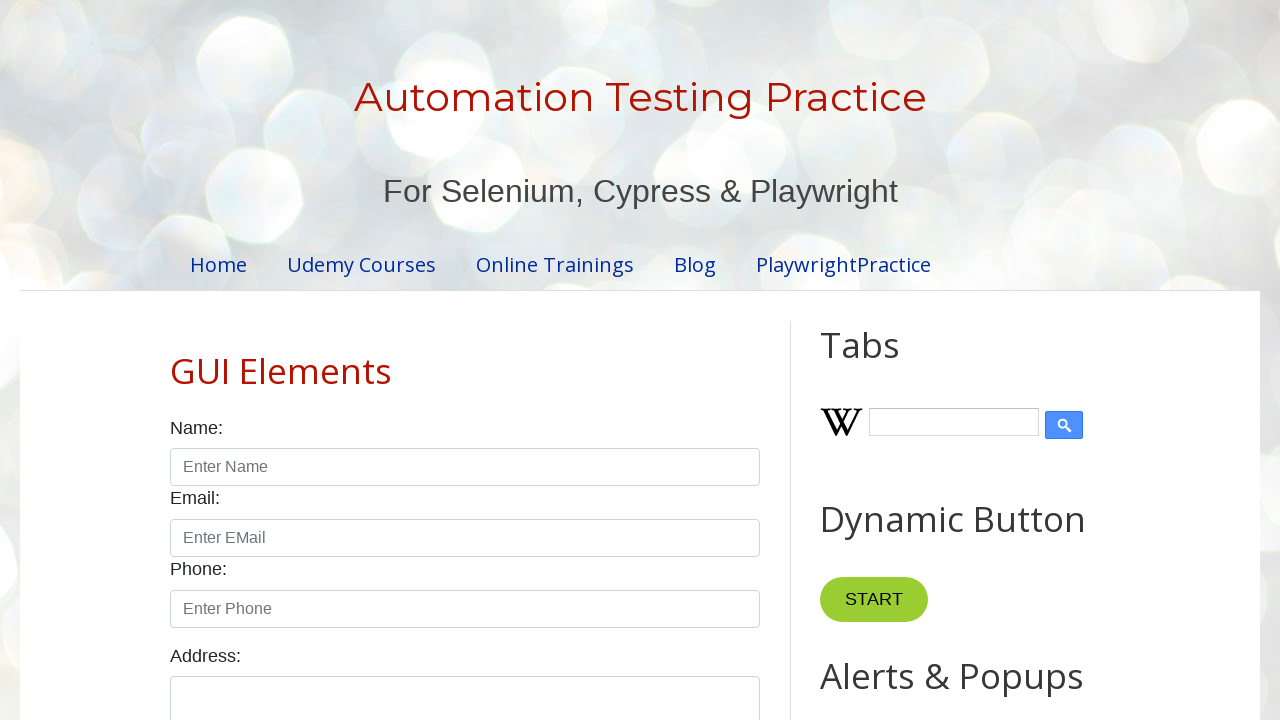

Located all checkboxes with class 'form-check-input'
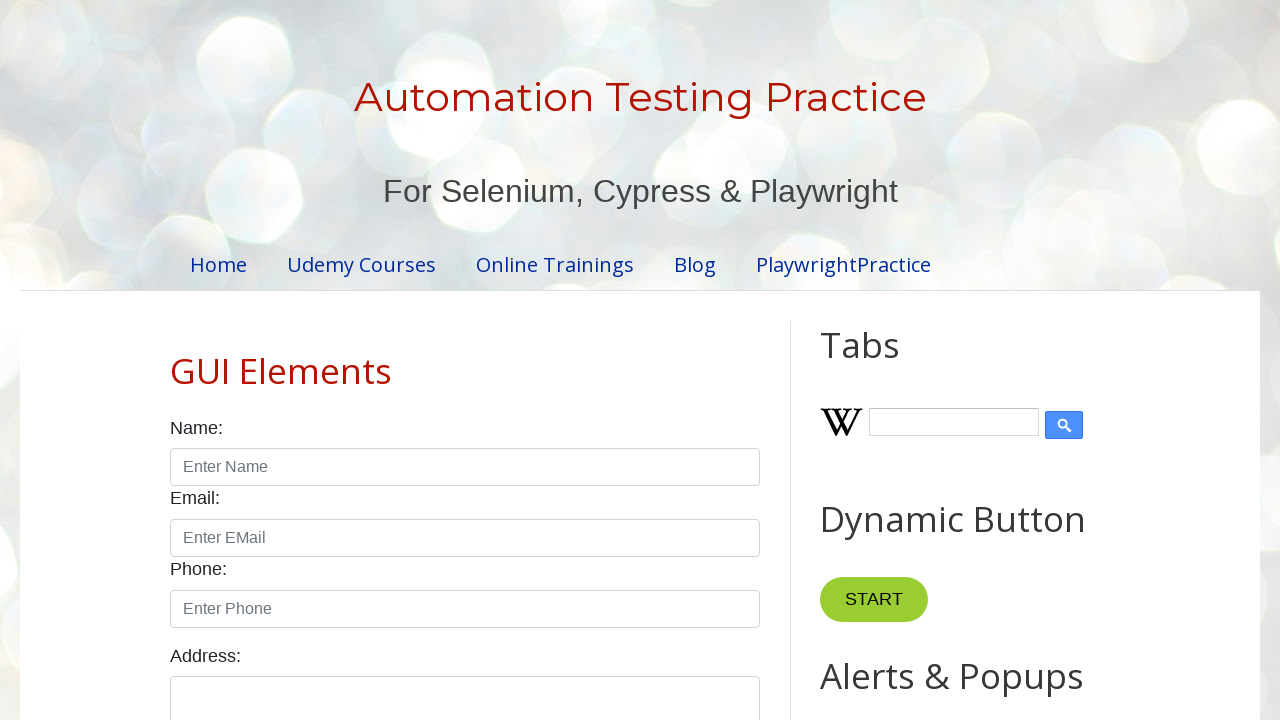

Counted checkboxes: 7 found
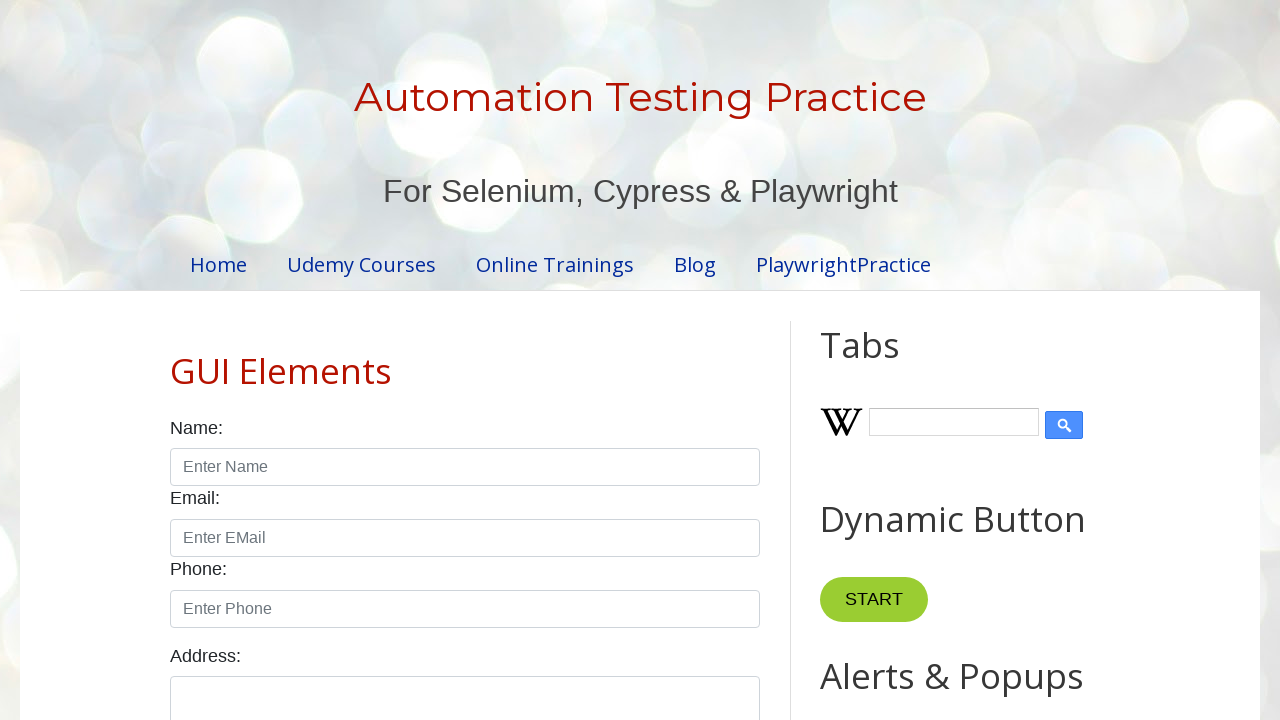

Clicked checkbox #1 to select it at (176, 360) on xpath=//input[@class='form-check-input' and @type='checkbox'] >> nth=0
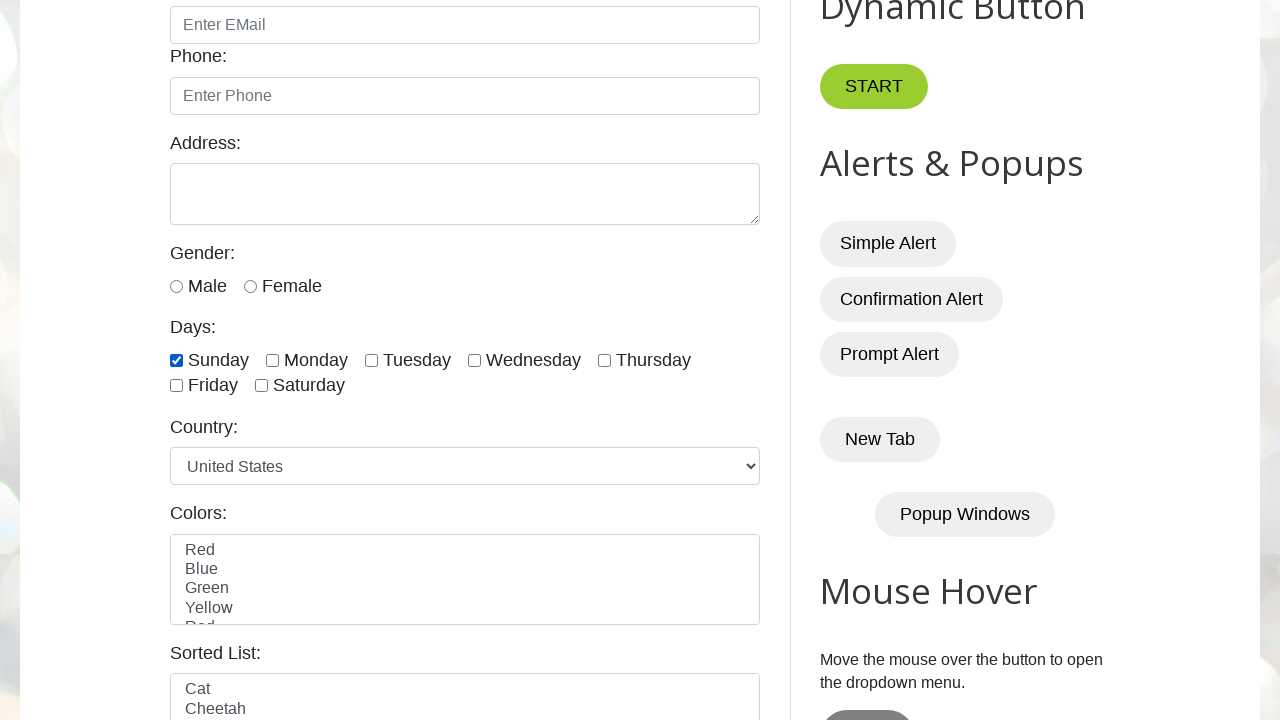

Clicked checkbox #2 to select it at (272, 360) on xpath=//input[@class='form-check-input' and @type='checkbox'] >> nth=1
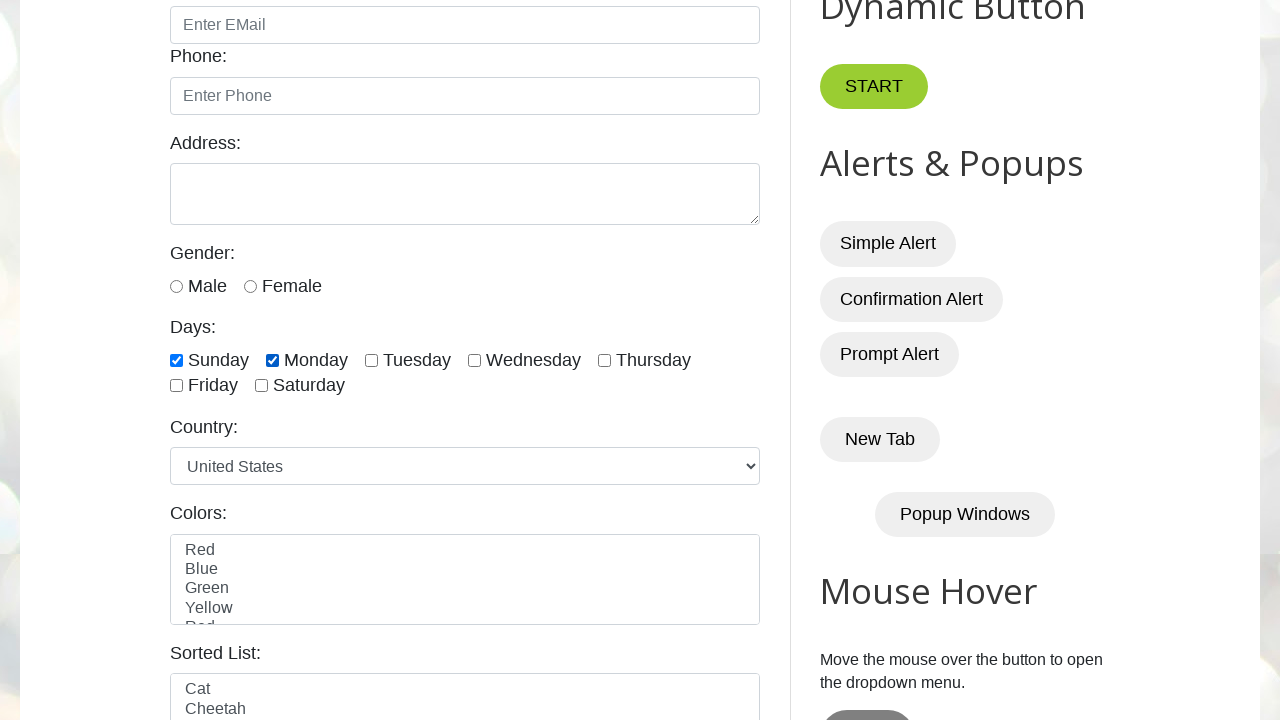

Clicked checkbox #3 to select it at (372, 360) on xpath=//input[@class='form-check-input' and @type='checkbox'] >> nth=2
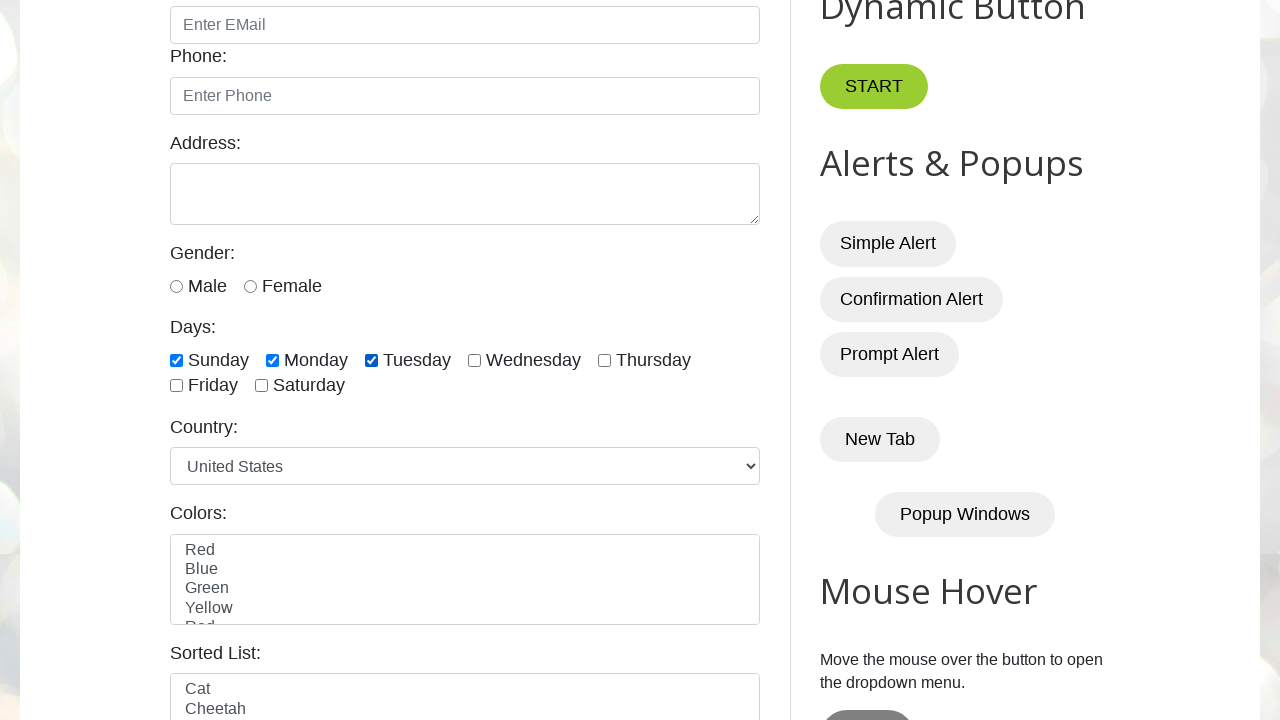

Checkbox #1 was checked, clicked to unselect it at (176, 360) on xpath=//input[@class='form-check-input' and @type='checkbox'] >> nth=0
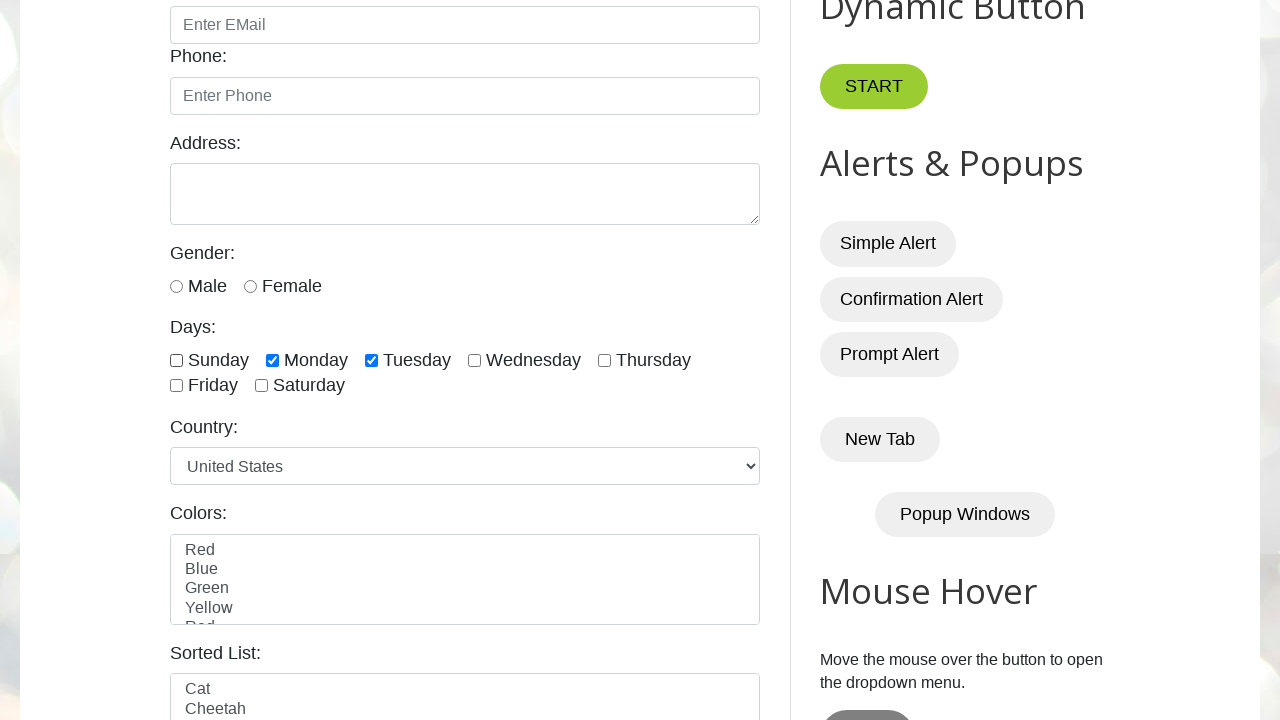

Checkbox #2 was checked, clicked to unselect it at (272, 360) on xpath=//input[@class='form-check-input' and @type='checkbox'] >> nth=1
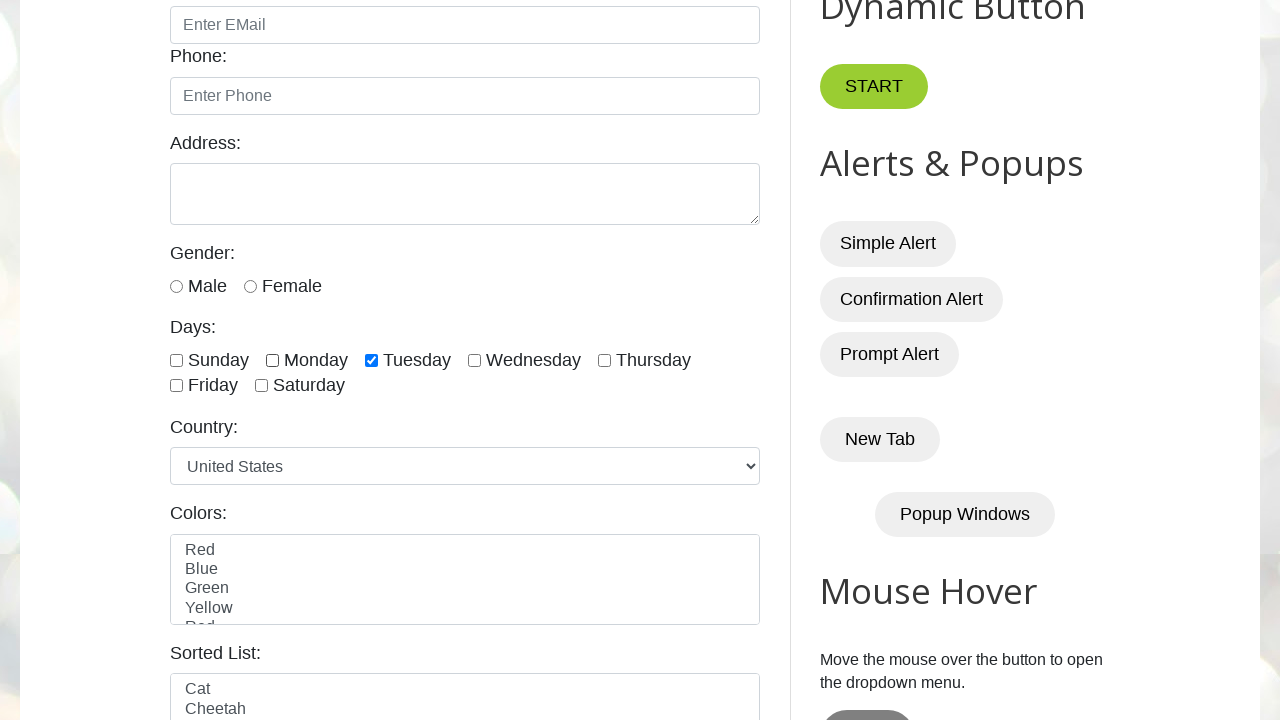

Checkbox #3 was checked, clicked to unselect it at (372, 360) on xpath=//input[@class='form-check-input' and @type='checkbox'] >> nth=2
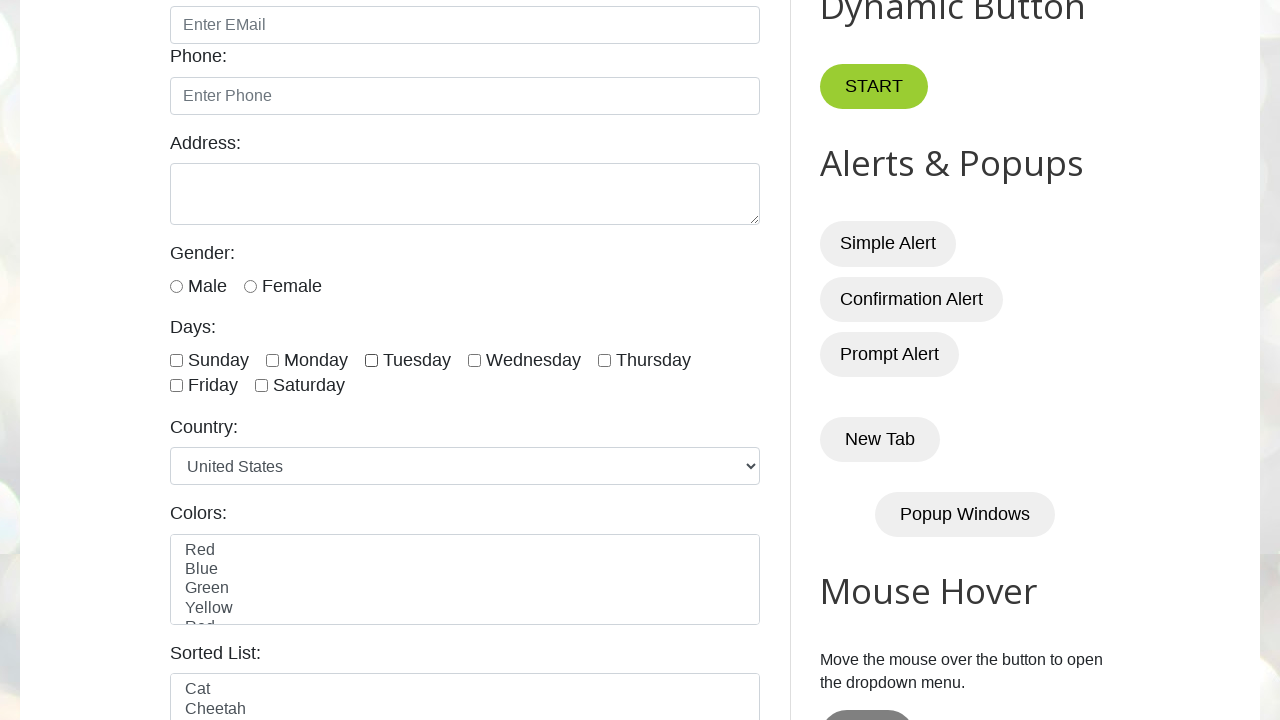

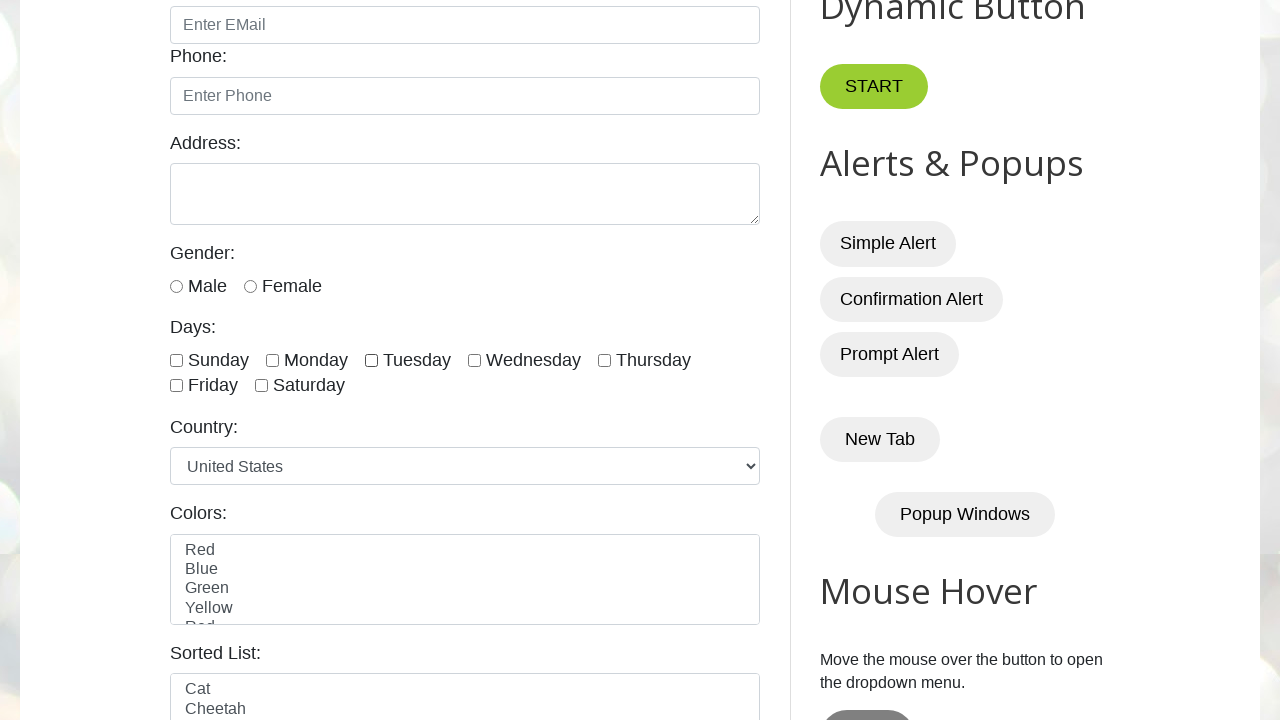